Tests handling of JavaScript alert dialogs including simple alerts, confirm dialogs, and prompt dialogs with text input

Starting URL: http://demo.automationtesting.in/Alerts.html

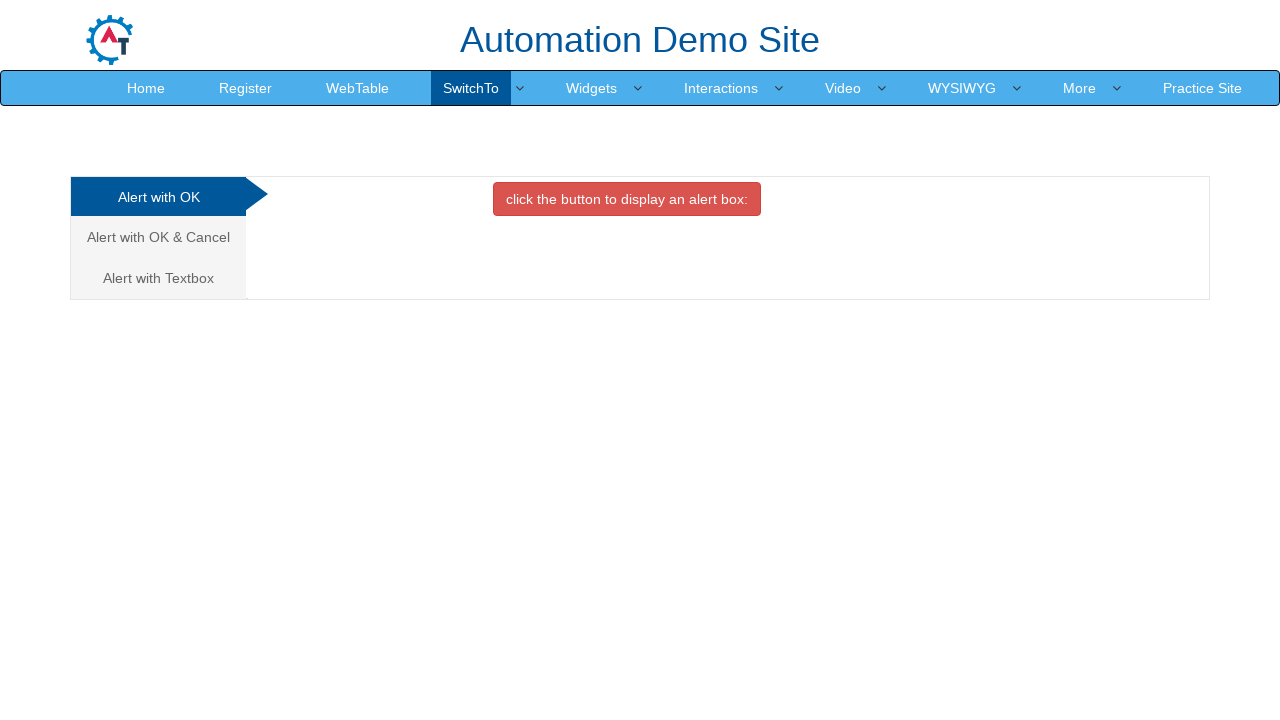

Clicked button to trigger simple alert dialog at (627, 199) on .btn-danger
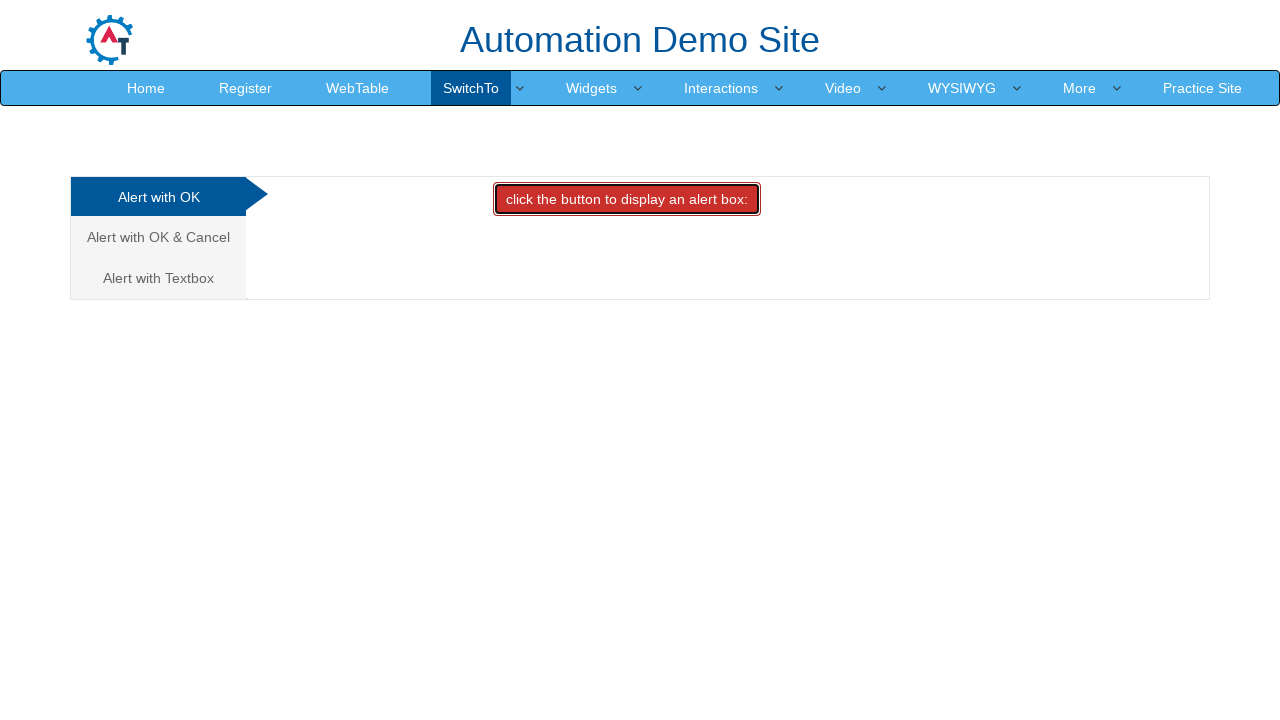

Set up dialog handler to accept alerts
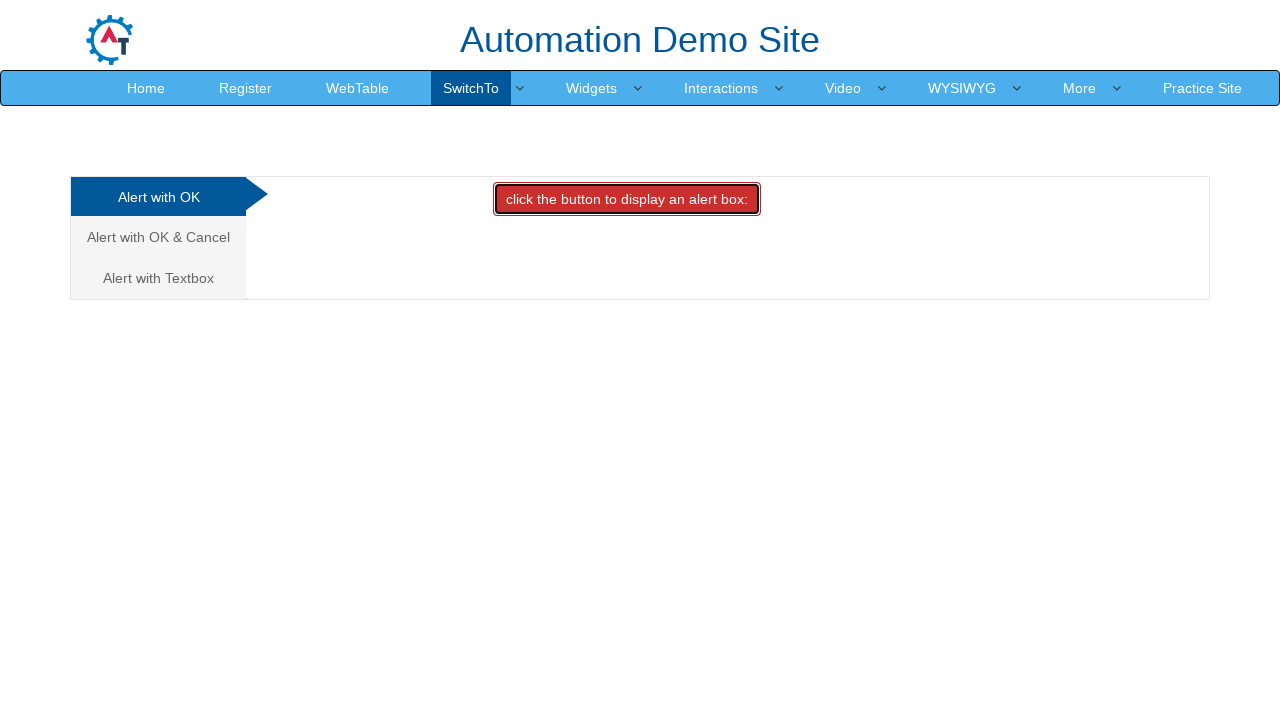

Clicked button to trigger alert and accepted it at (627, 199) on .btn-danger
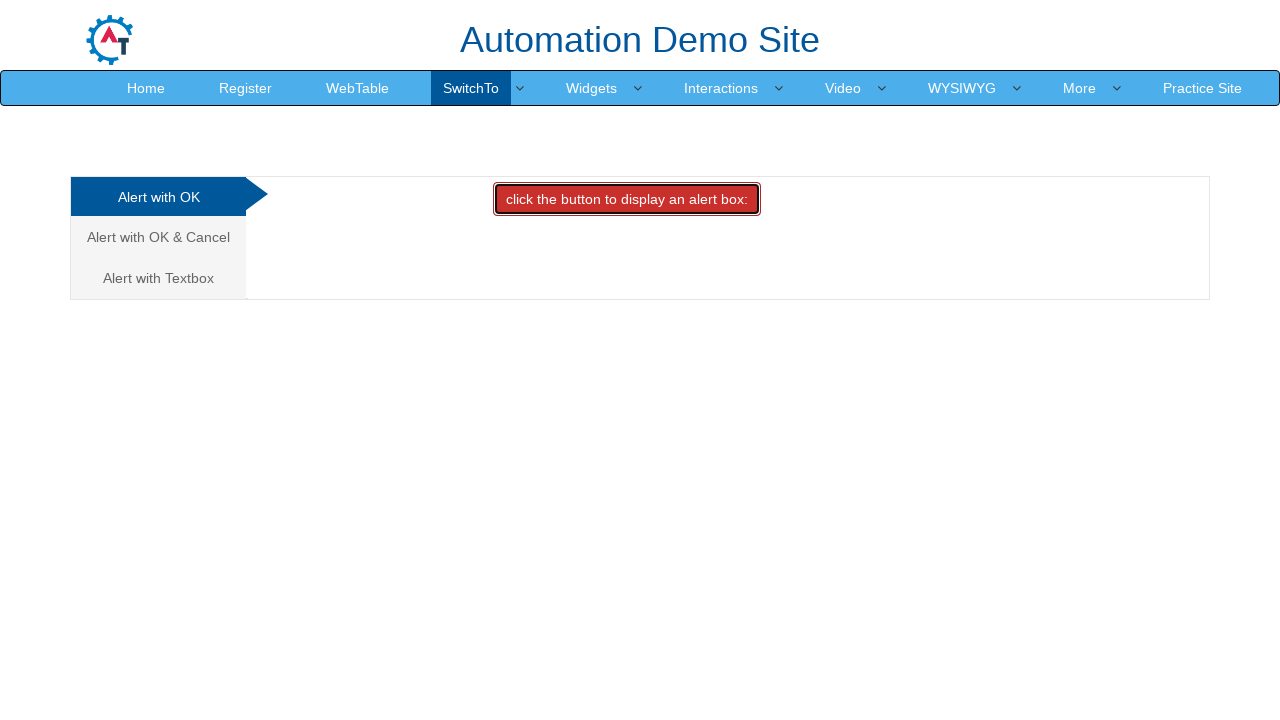

Navigated to 'Alert with OK & Cancel' tab at (158, 237) on text=Alert with OK & Cancel
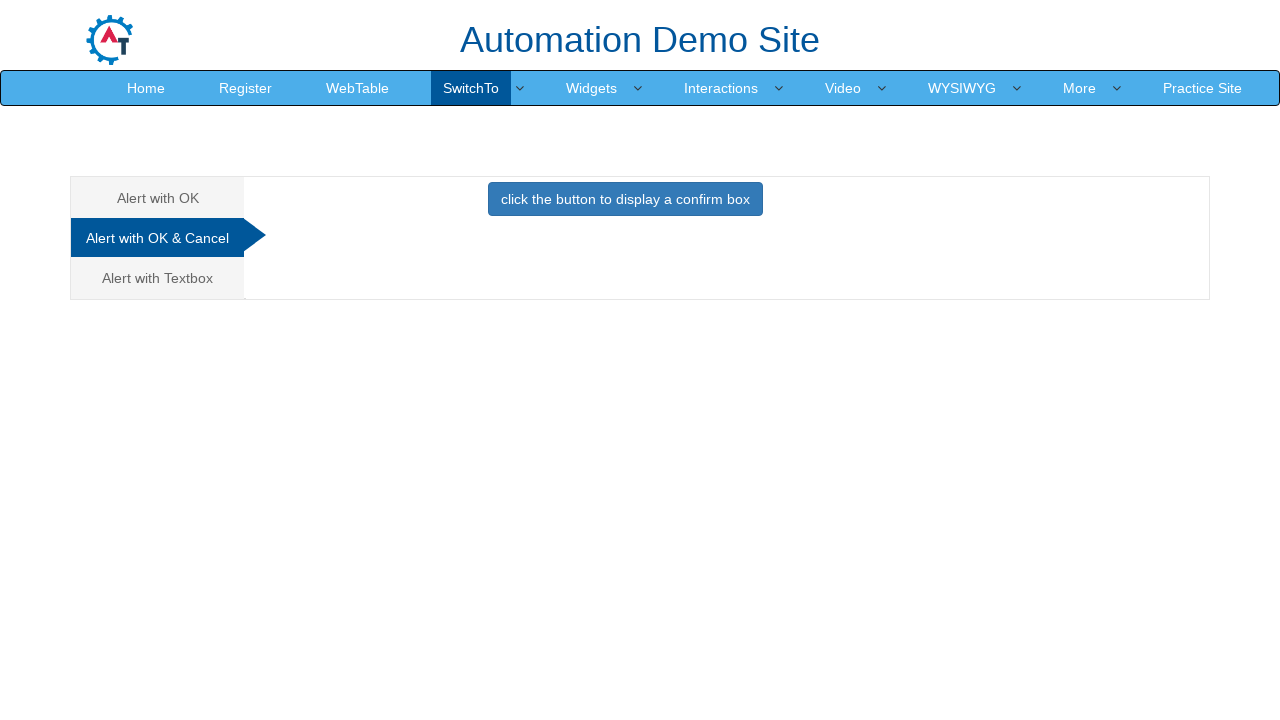

Clicked button to trigger confirm dialog at (625, 199) on .btn-primary
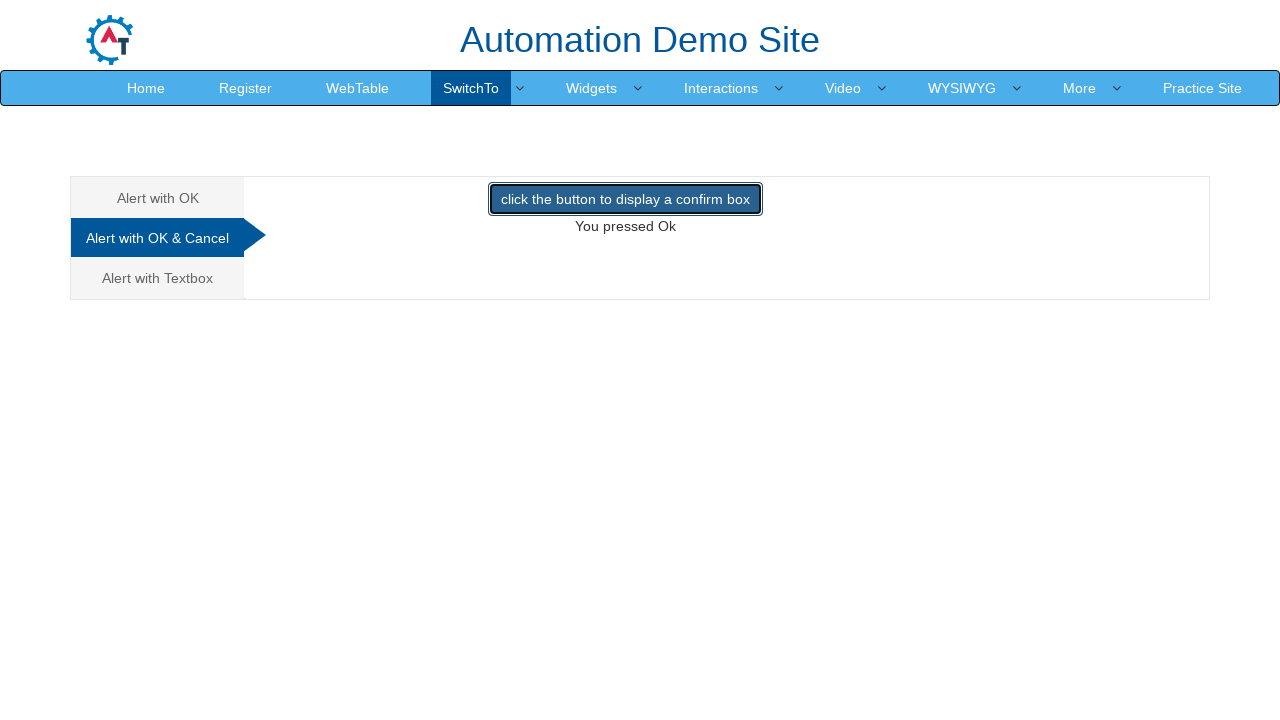

Set up dialog handler to dismiss confirm dialogs
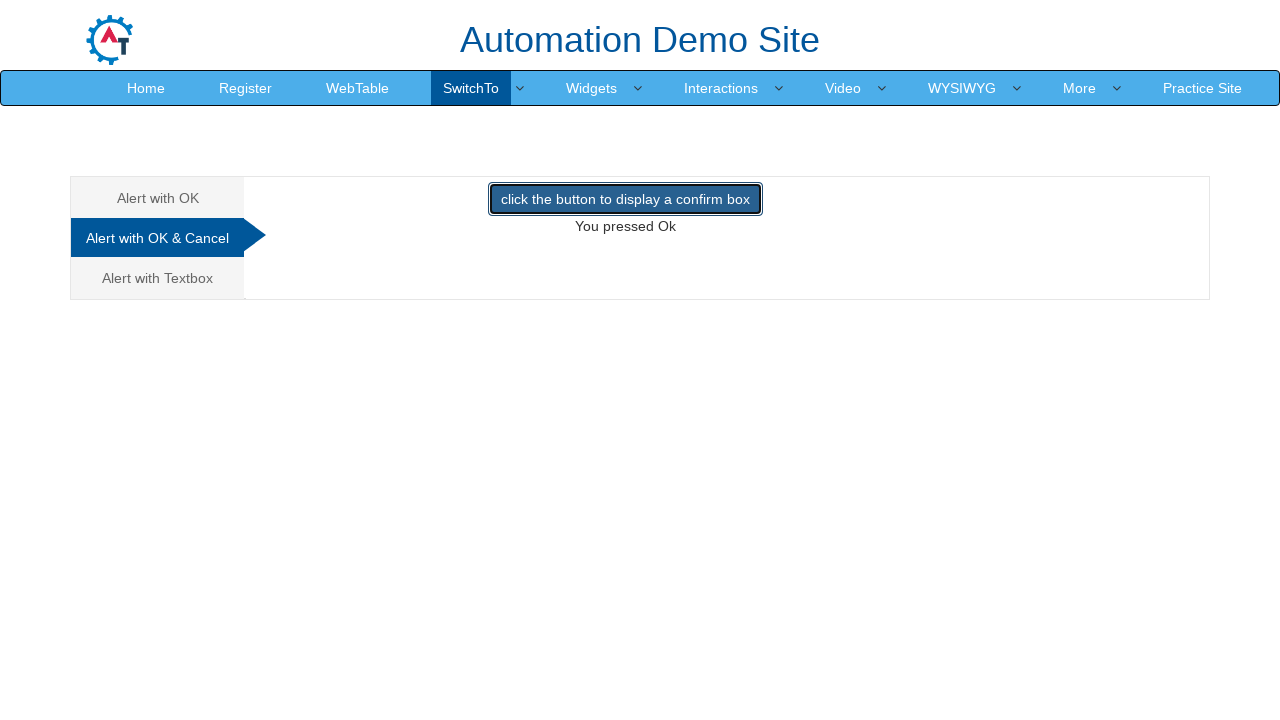

Clicked button to trigger confirm dialog and dismissed it at (625, 199) on .btn-primary
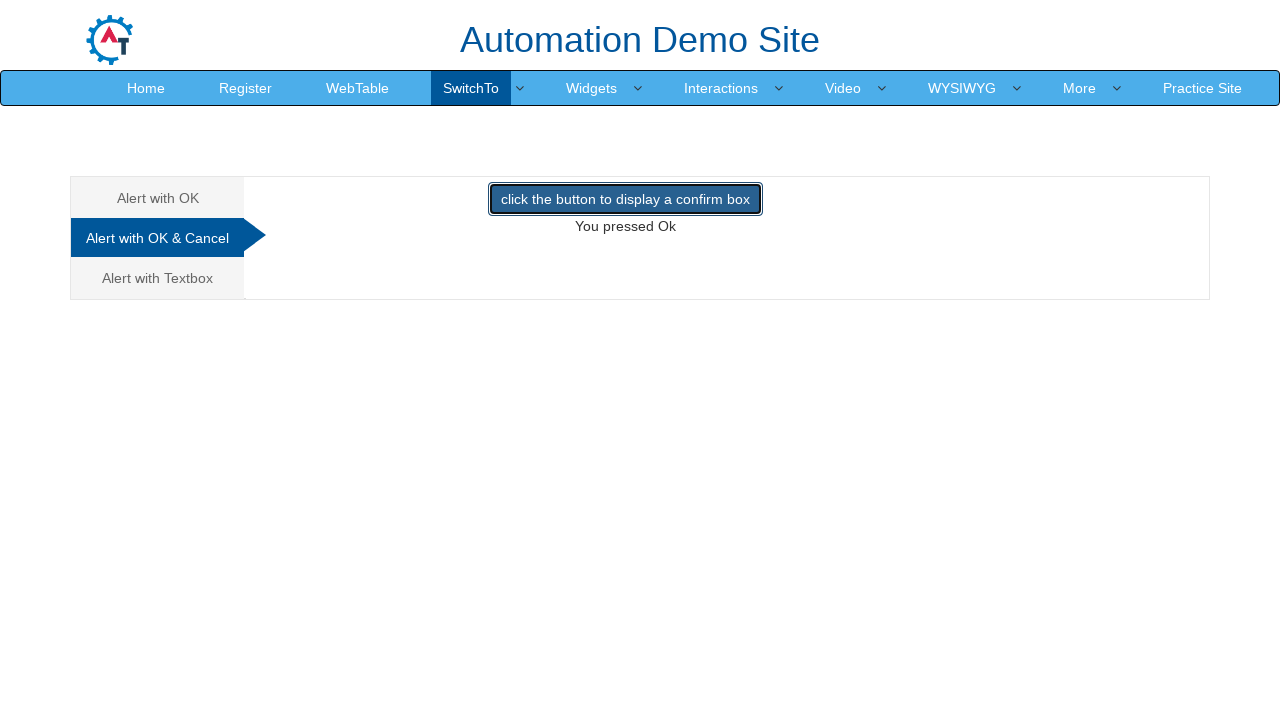

Navigated to 'Alert with Textbox' tab at (158, 278) on text=Alert with Textbox
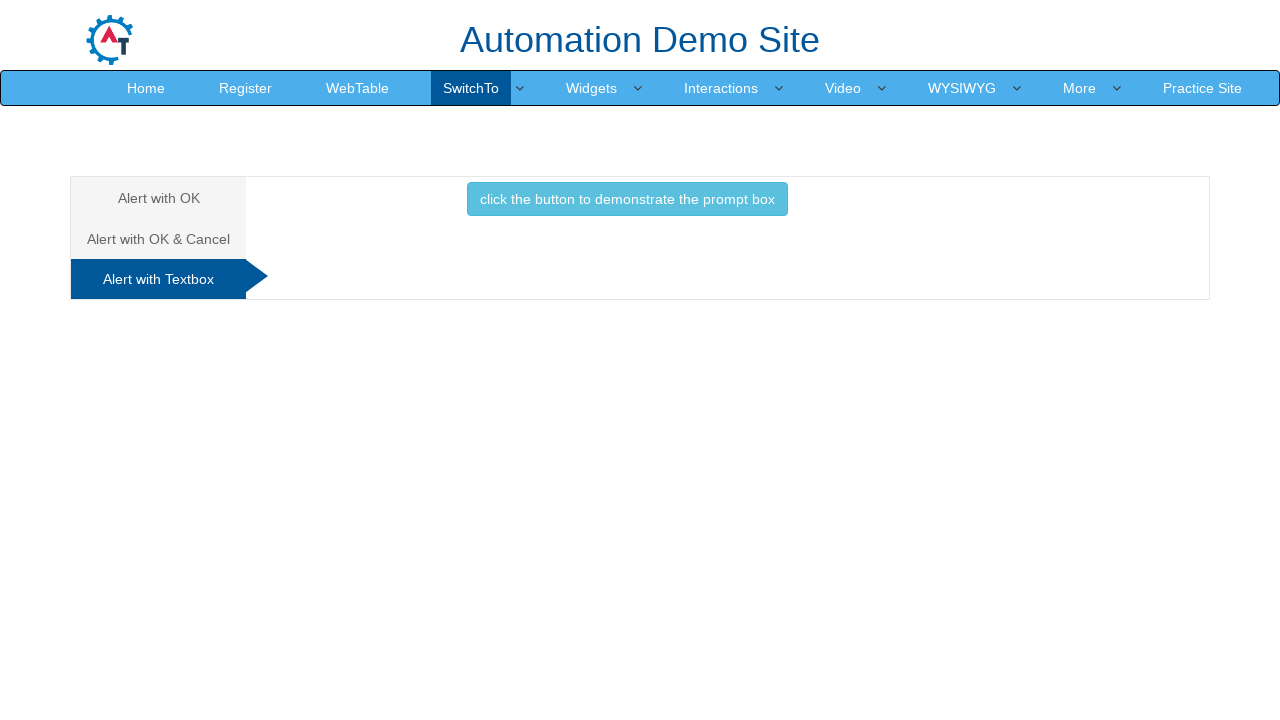

Set up dialog handler to accept prompt with Russian text
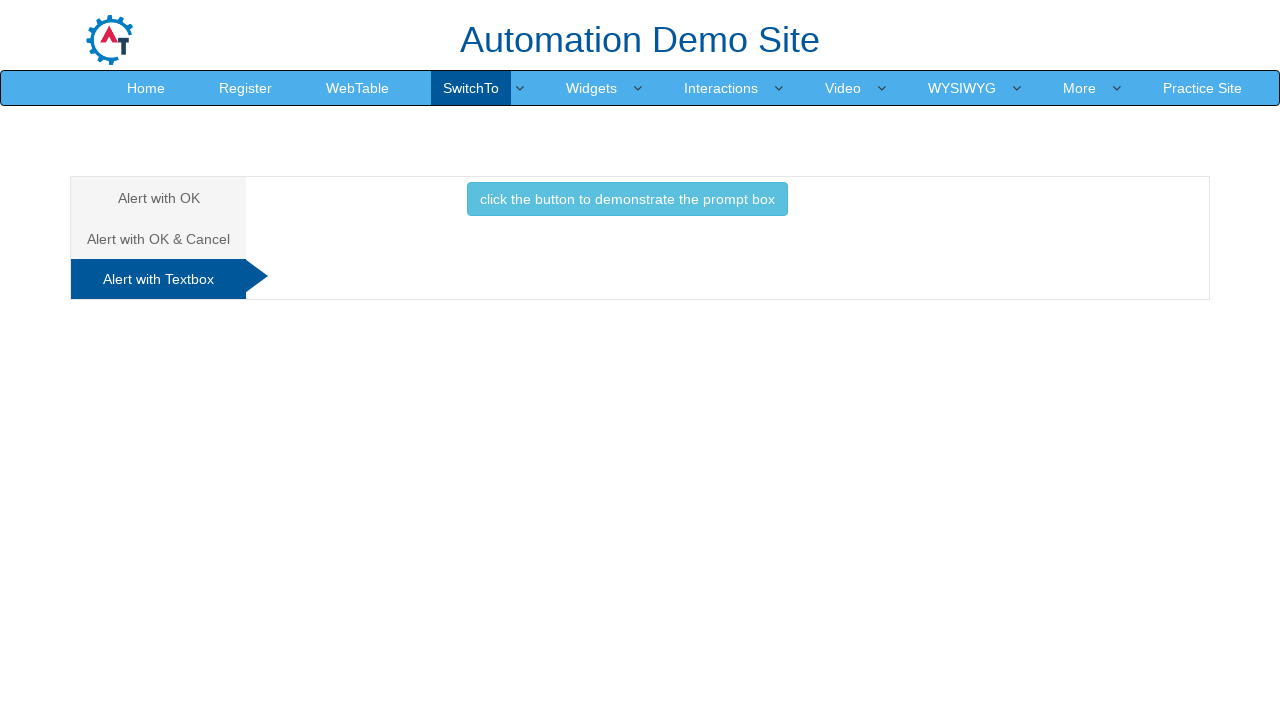

Clicked button to trigger prompt dialog and accepted with text input at (627, 199) on .btn-info
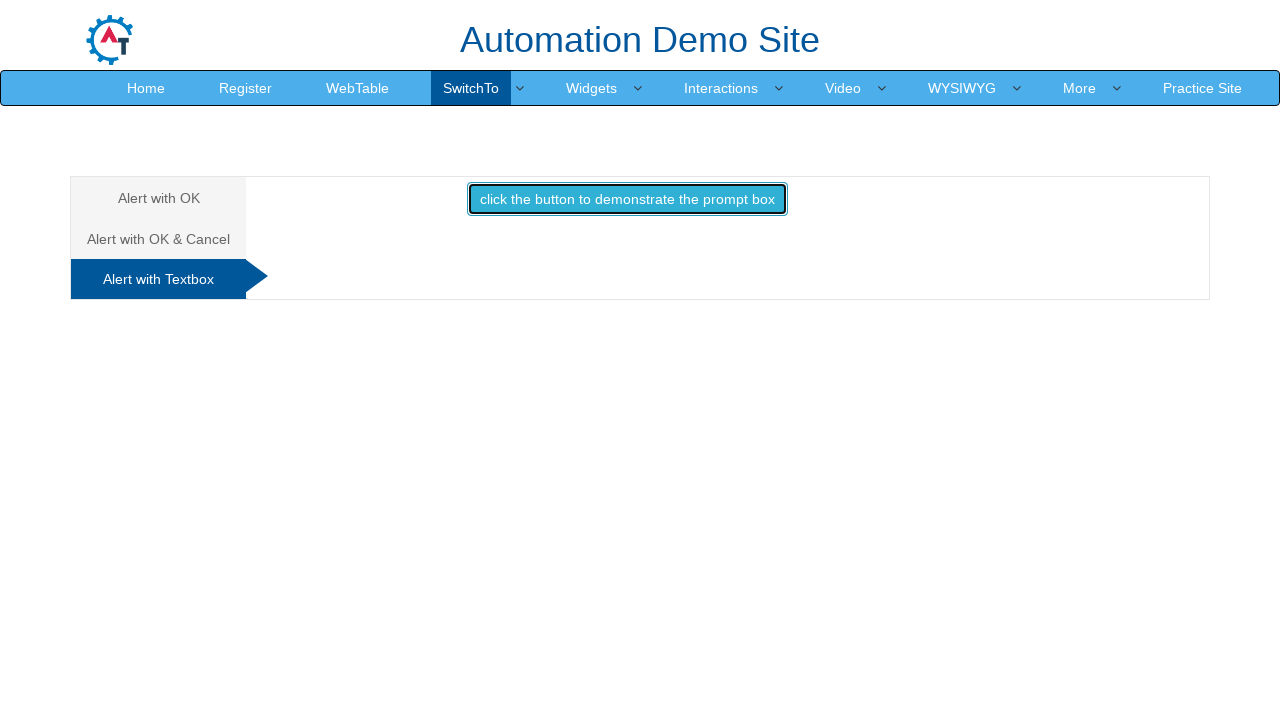

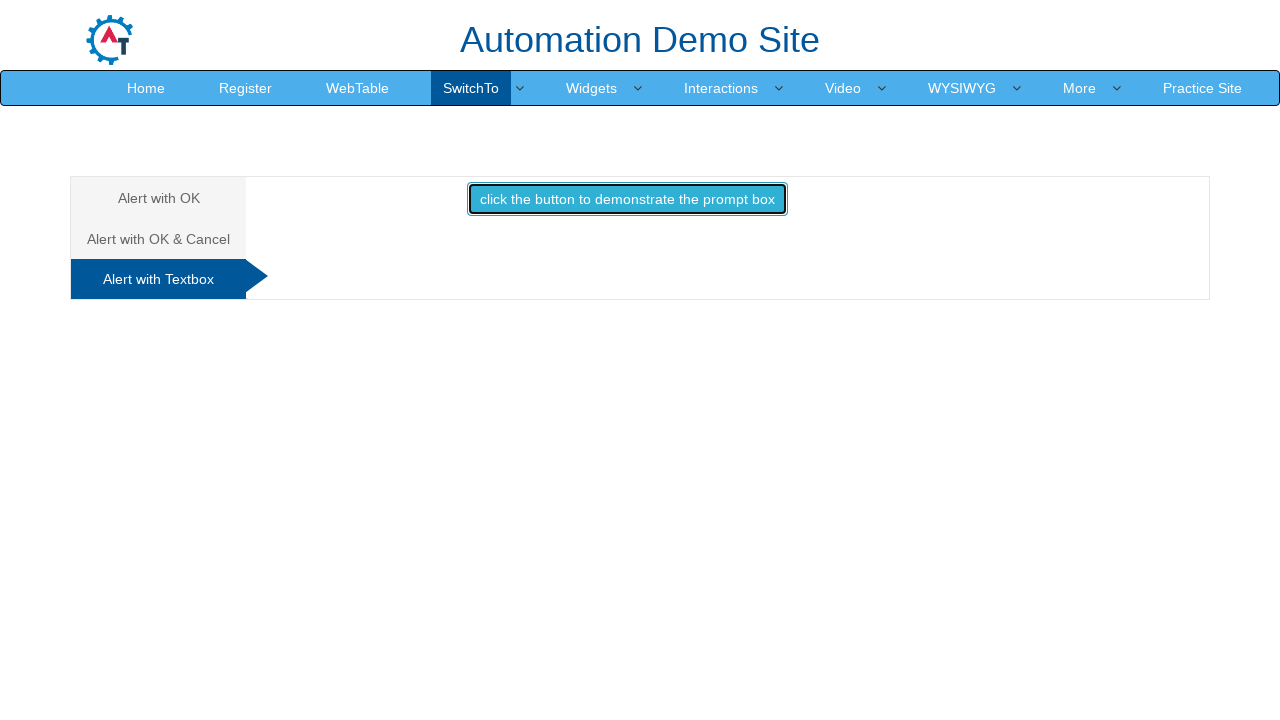